Navigates to the PWR Retirement Group website homepage and waits for it to load

Starting URL: https://pwrretirementgroup.us/

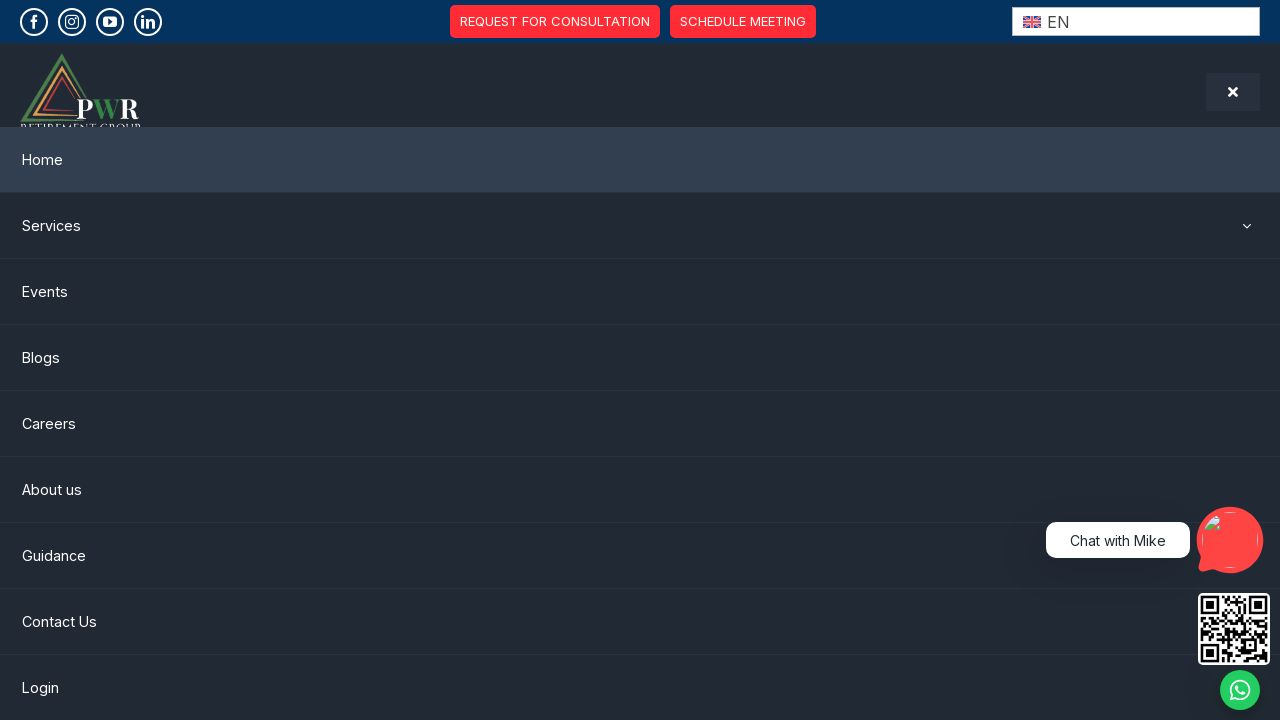

Navigated to PWR Retirement Group homepage and waited for DOM content to load
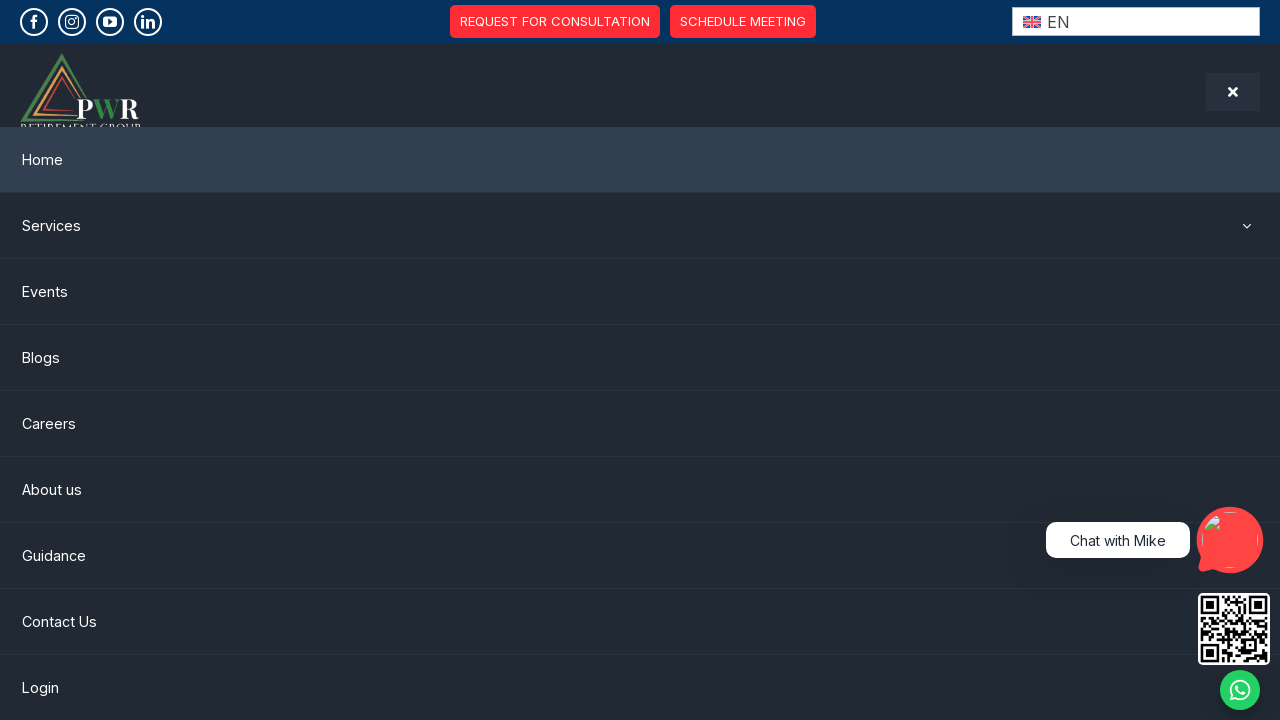

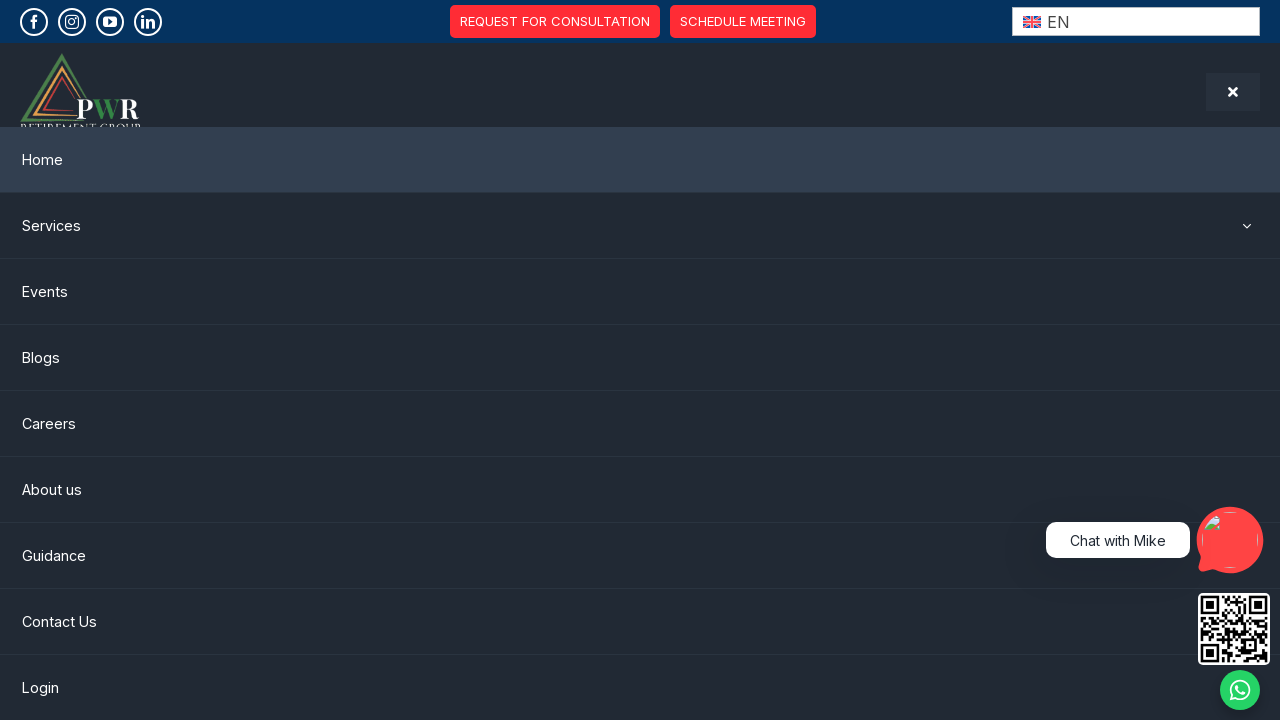